Creates two tasks and then deletes one task from the todo list

Starting URL: https://todo-app.tallinn-learning.ee/

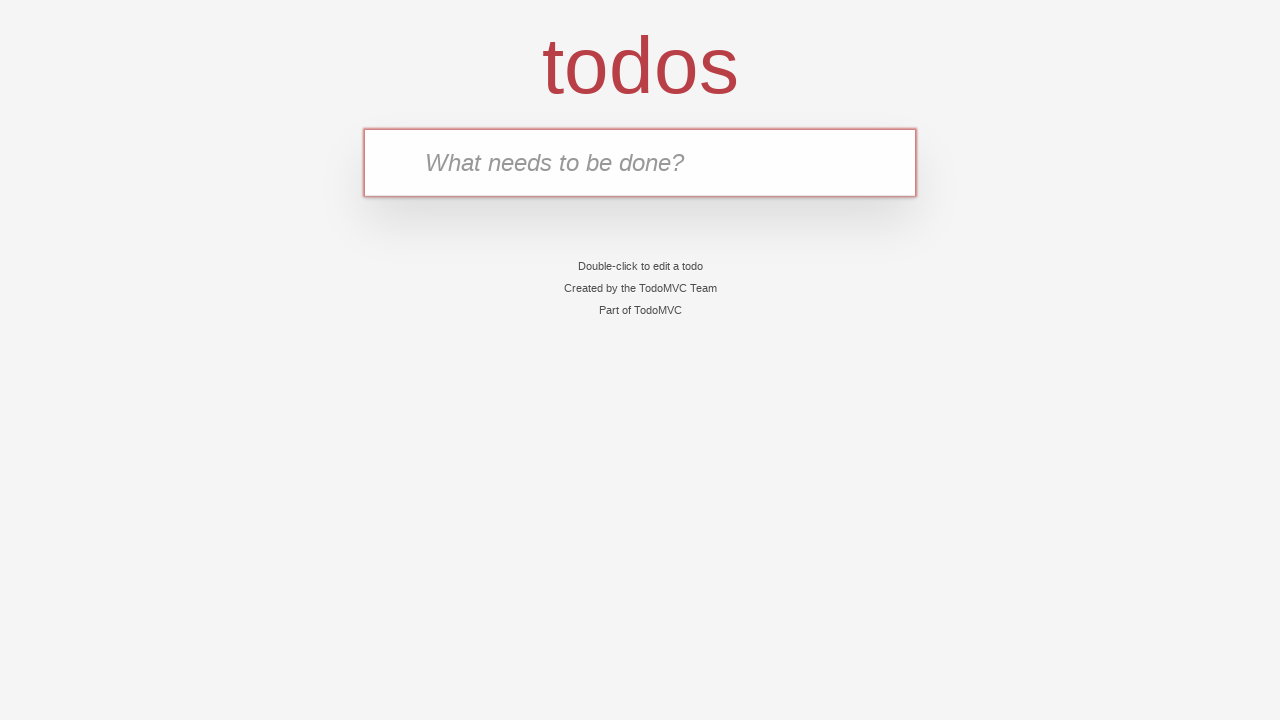

Filled new task input with 'Buy milk' on .new-todo
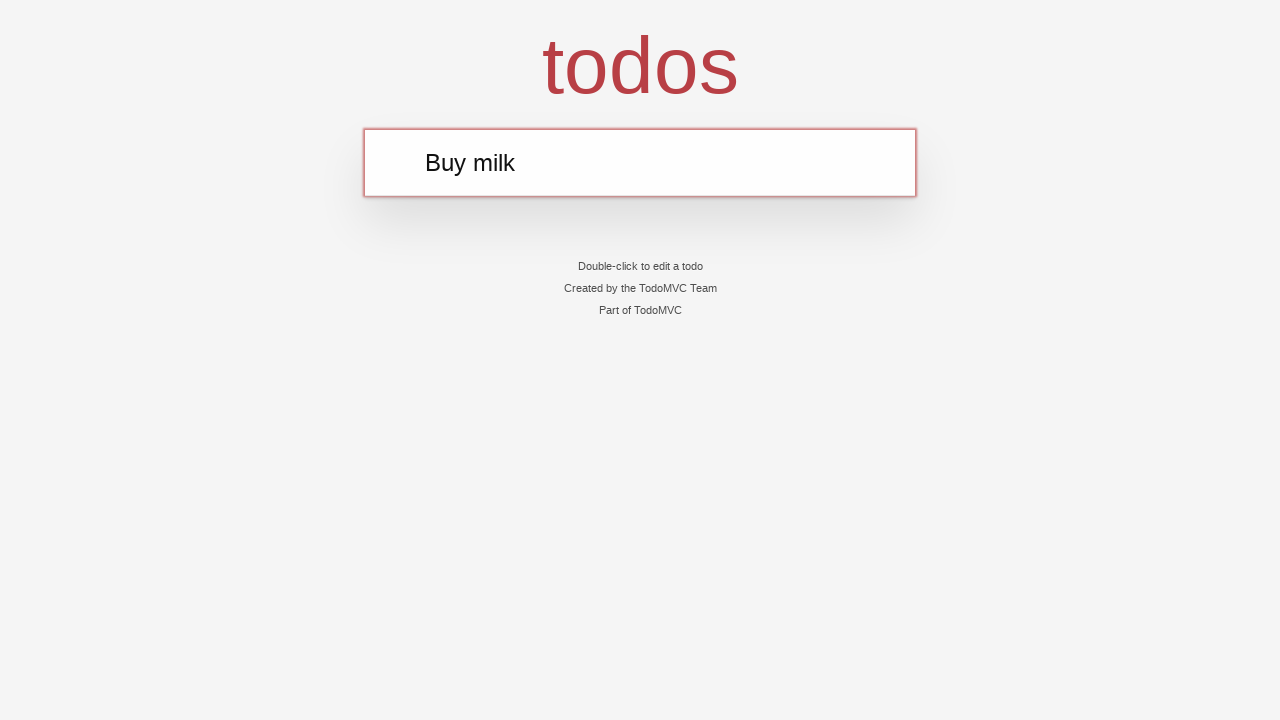

Pressed Enter to create first task on .new-todo
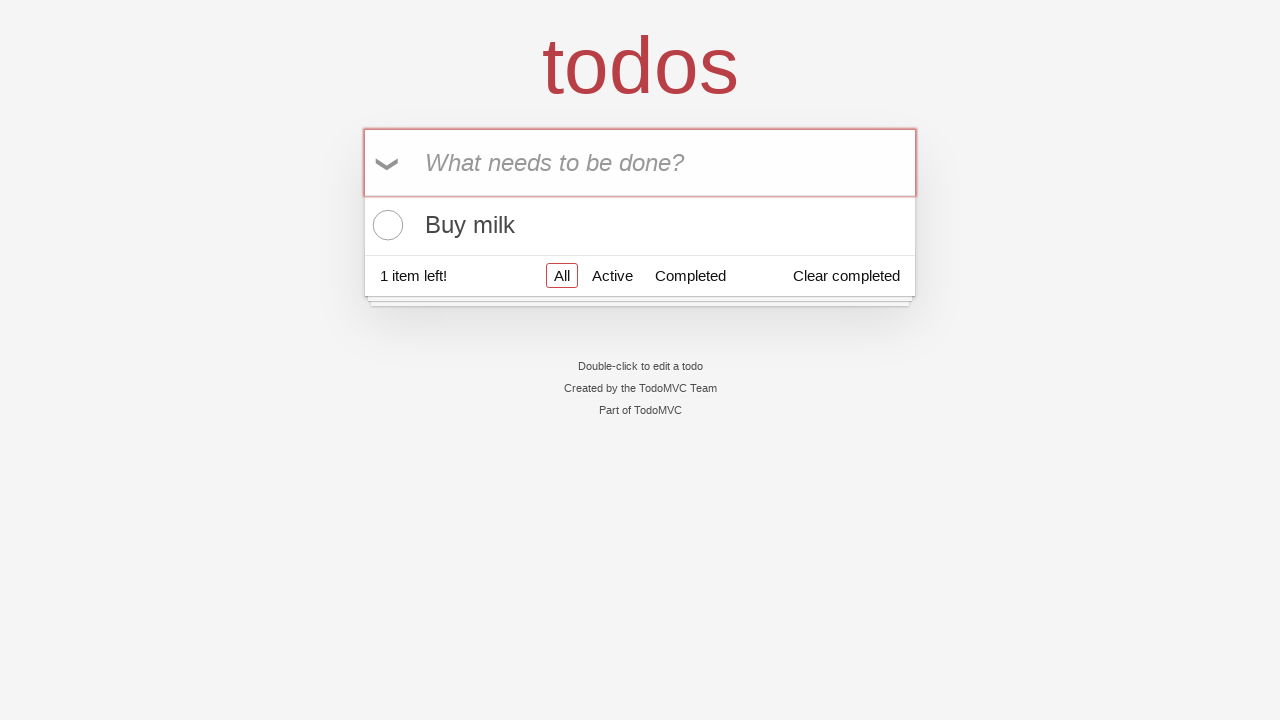

Filled new task input with 'Buy bread' on .new-todo
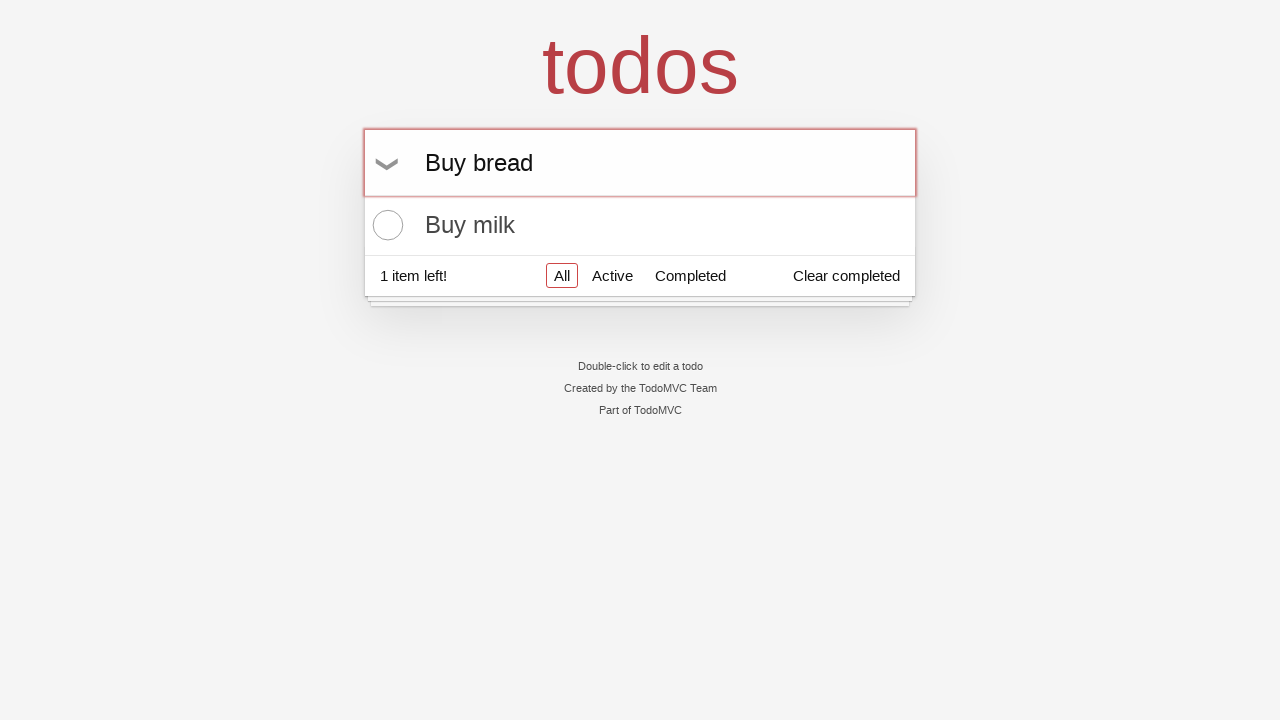

Pressed Enter to create second task on .new-todo
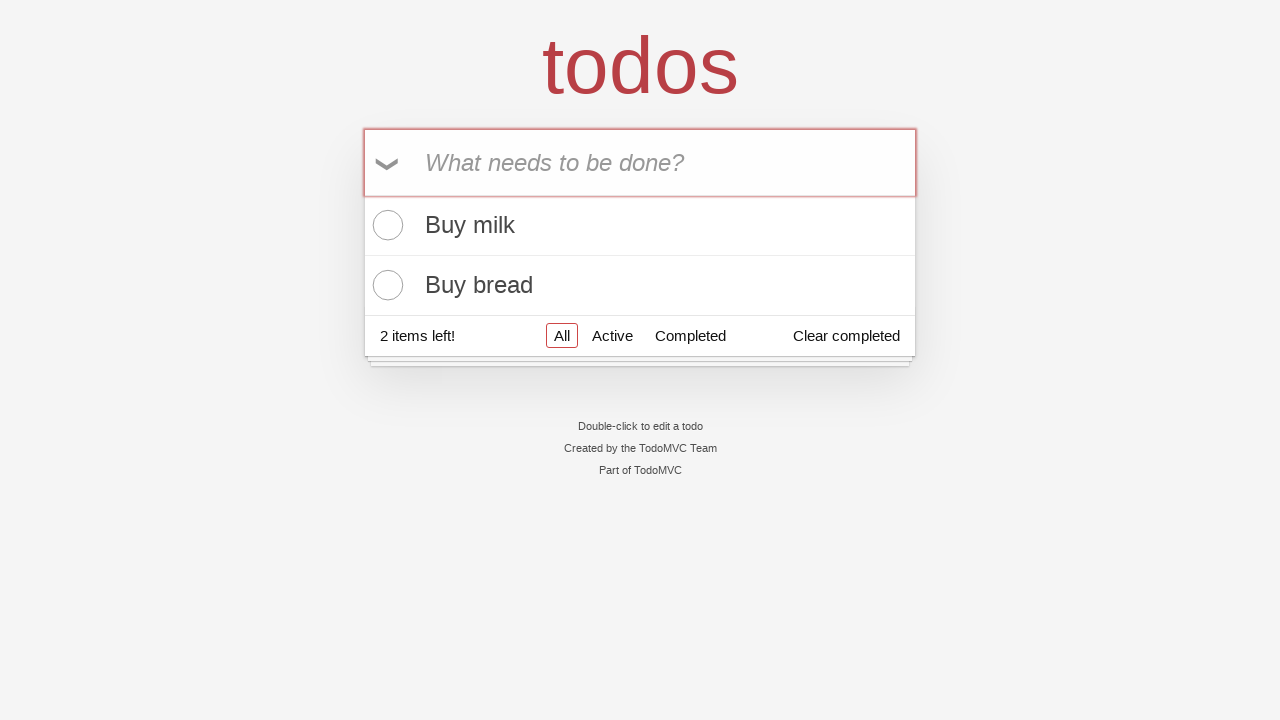

Located 'Buy milk' task in the todo list
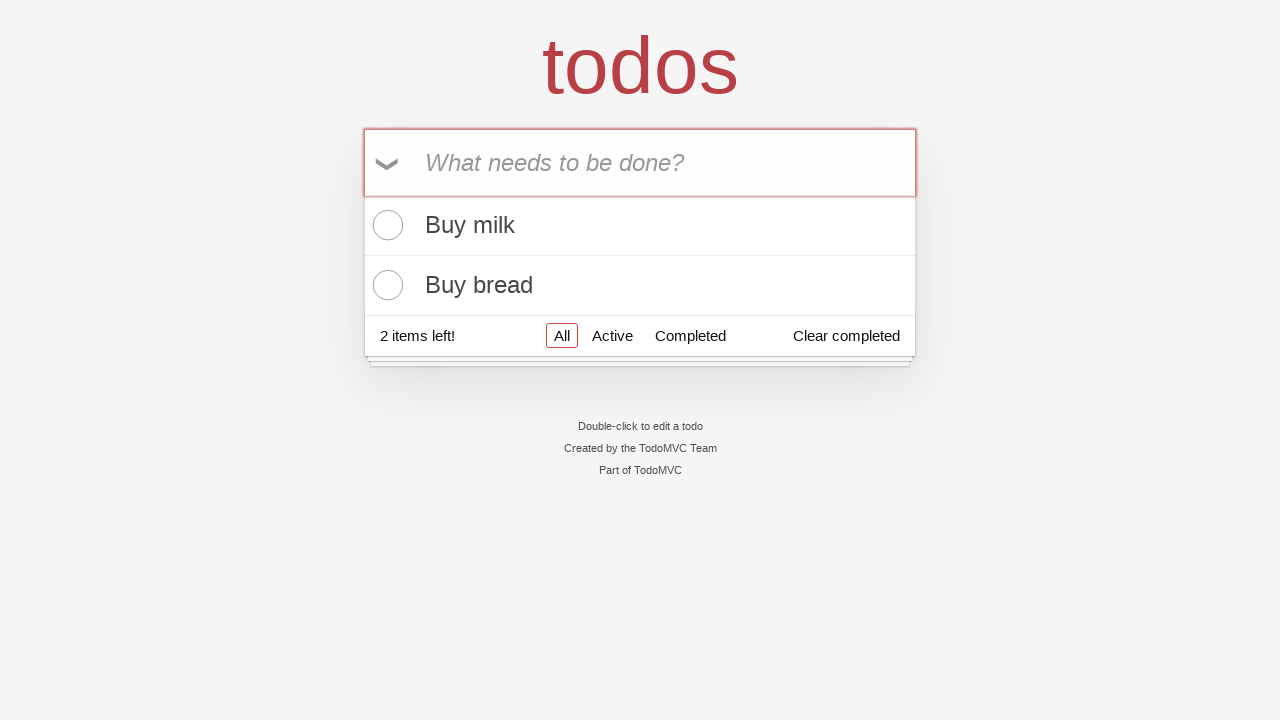

Hovered over 'Buy milk' task to reveal delete button at (640, 226) on .todo-list li >> internal:has-text="Buy milk"i
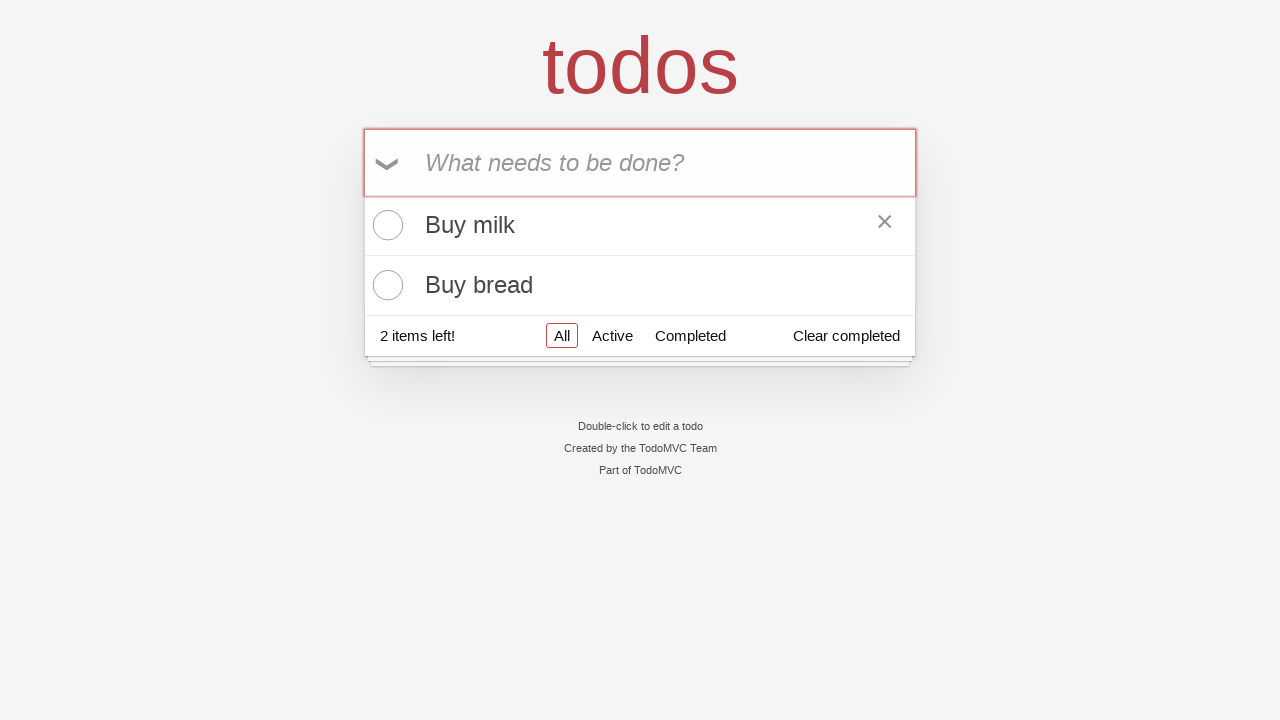

Clicked delete button to remove 'Buy milk' task at (885, 225) on .todo-list li >> internal:has-text="Buy milk"i >> .destroy
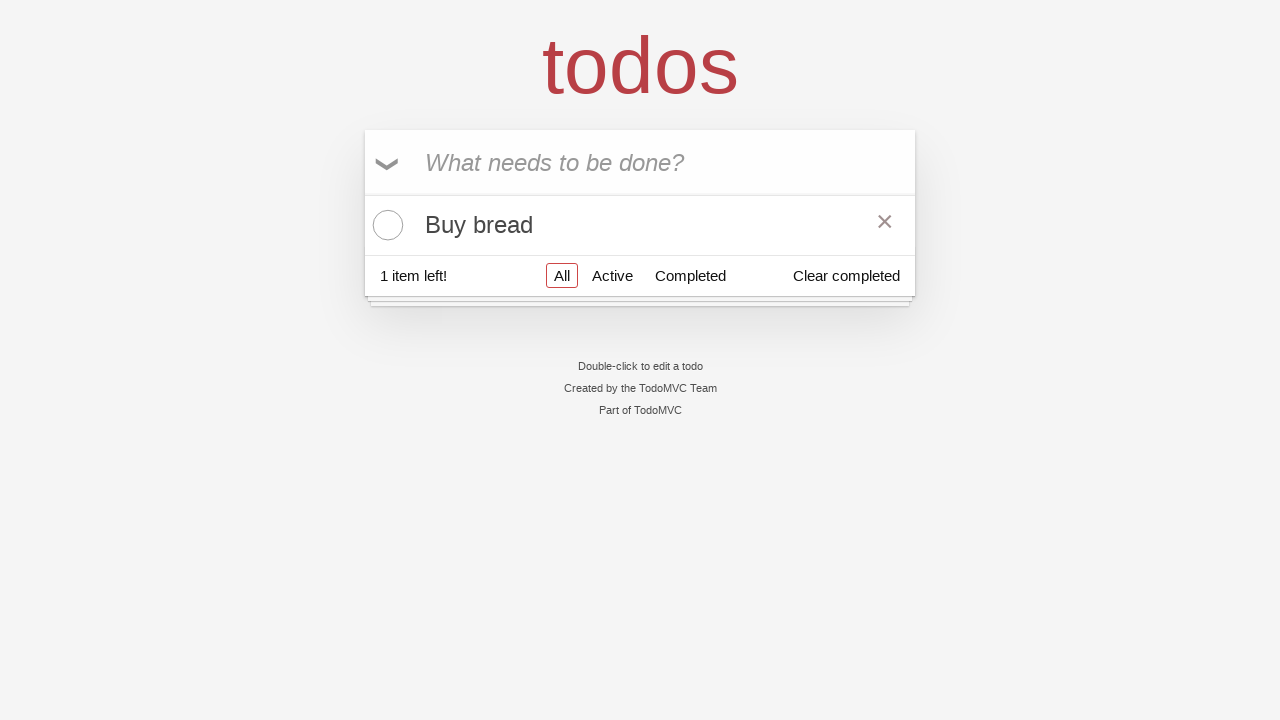

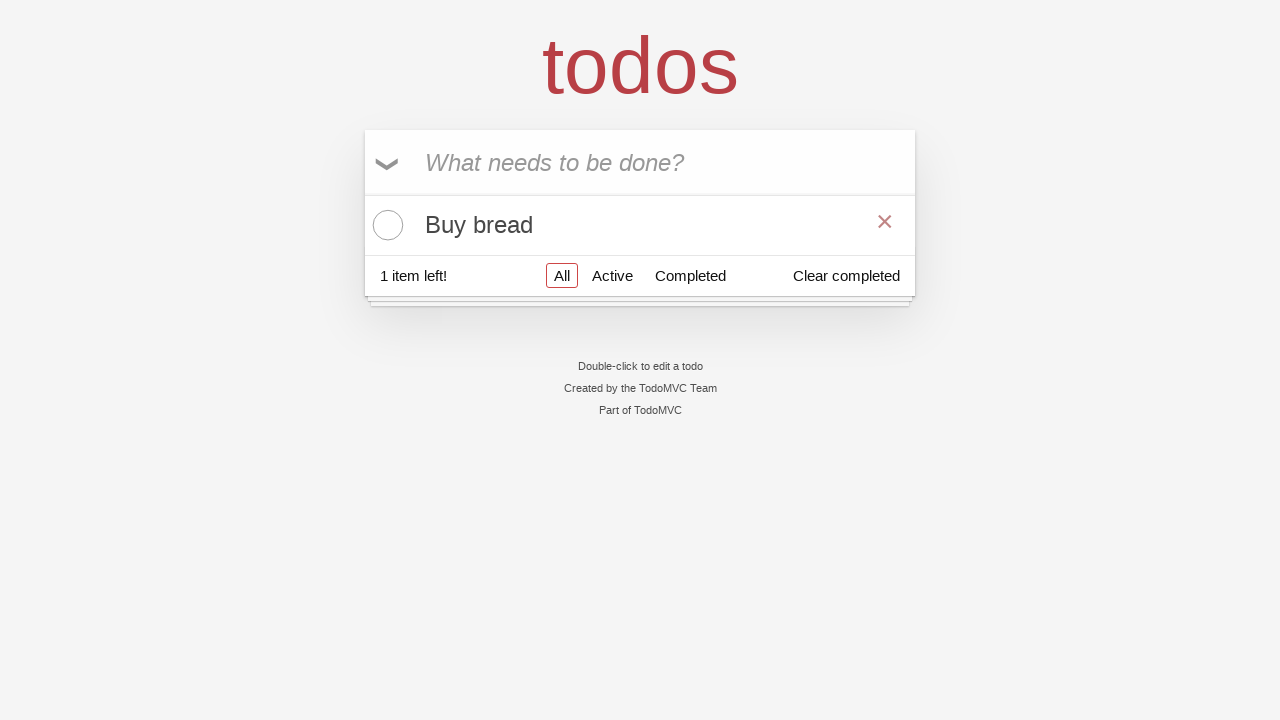